Tests that the browser back button works correctly with filter navigation

Starting URL: https://demo.playwright.dev/todomvc

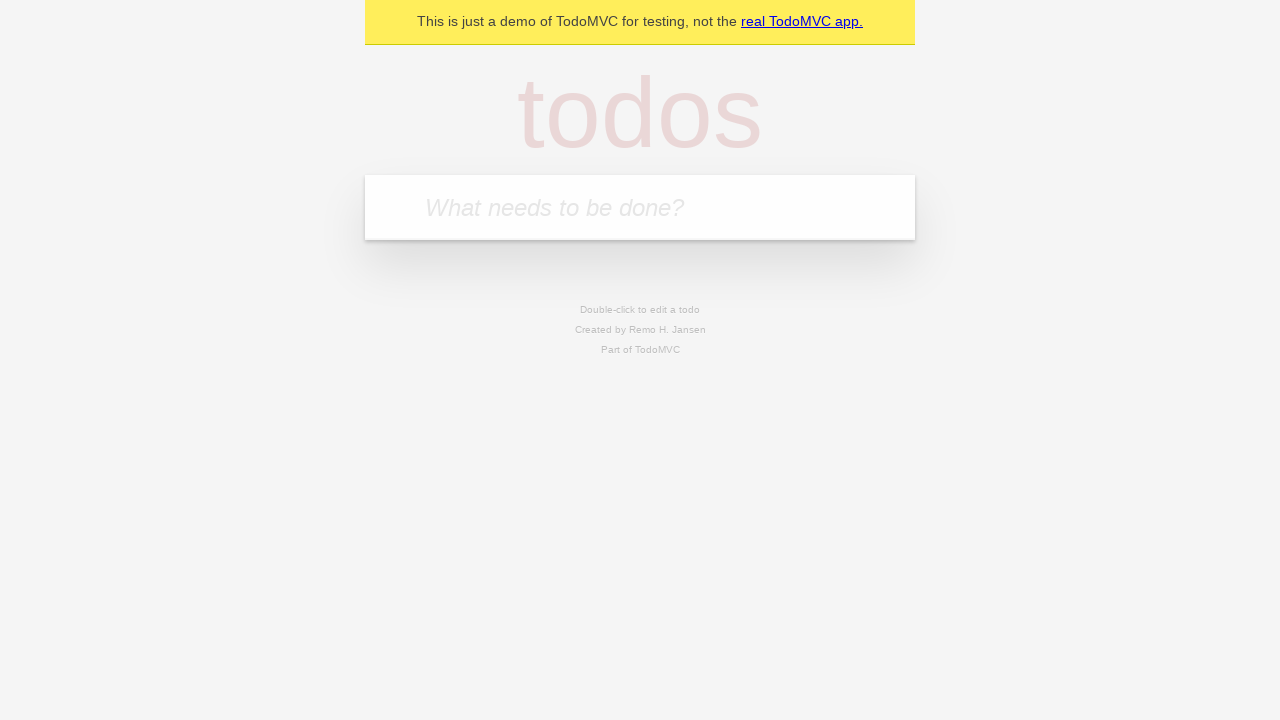

Filled new todo input with 'buy some cheese' on .new-todo
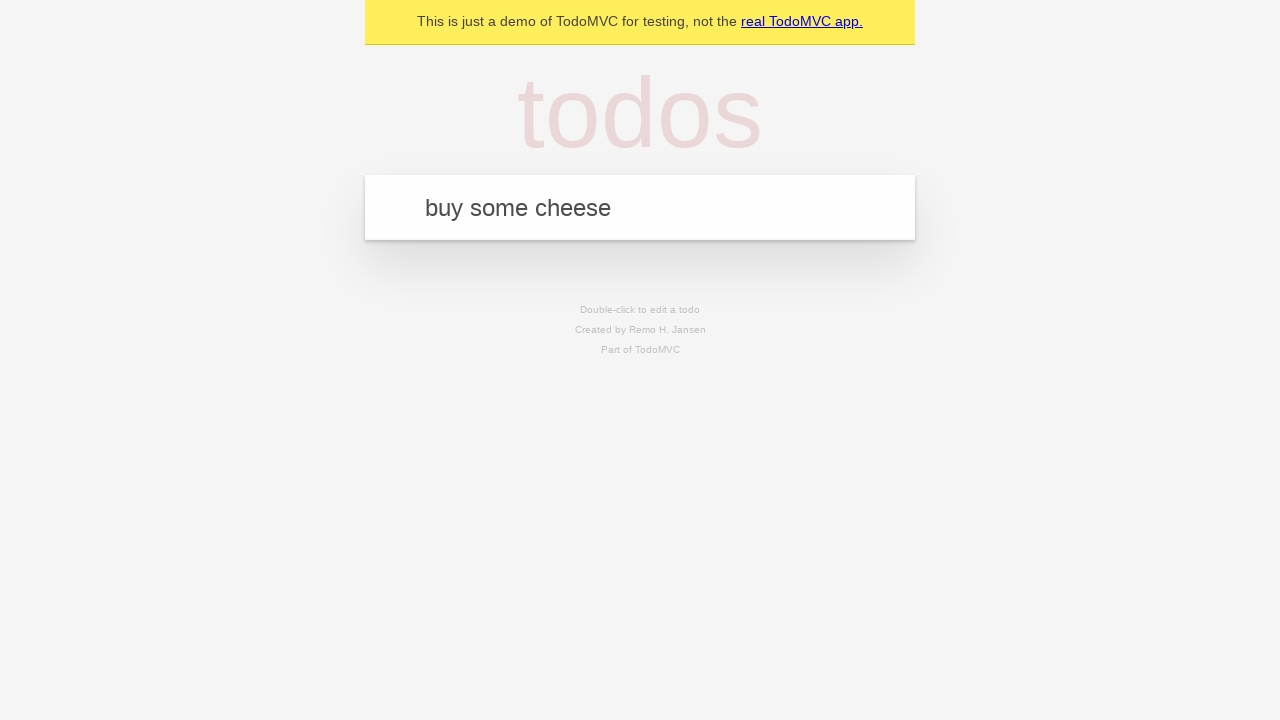

Pressed Enter to create first todo on .new-todo
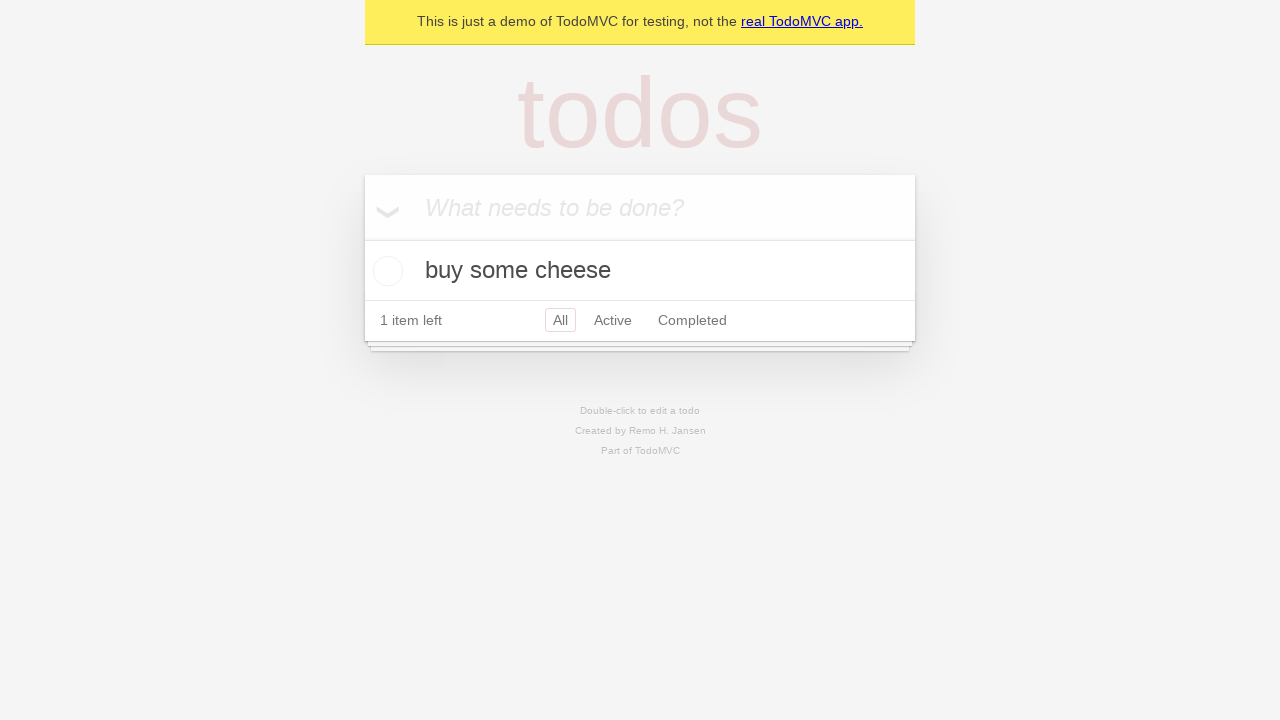

Filled new todo input with 'feed the cat' on .new-todo
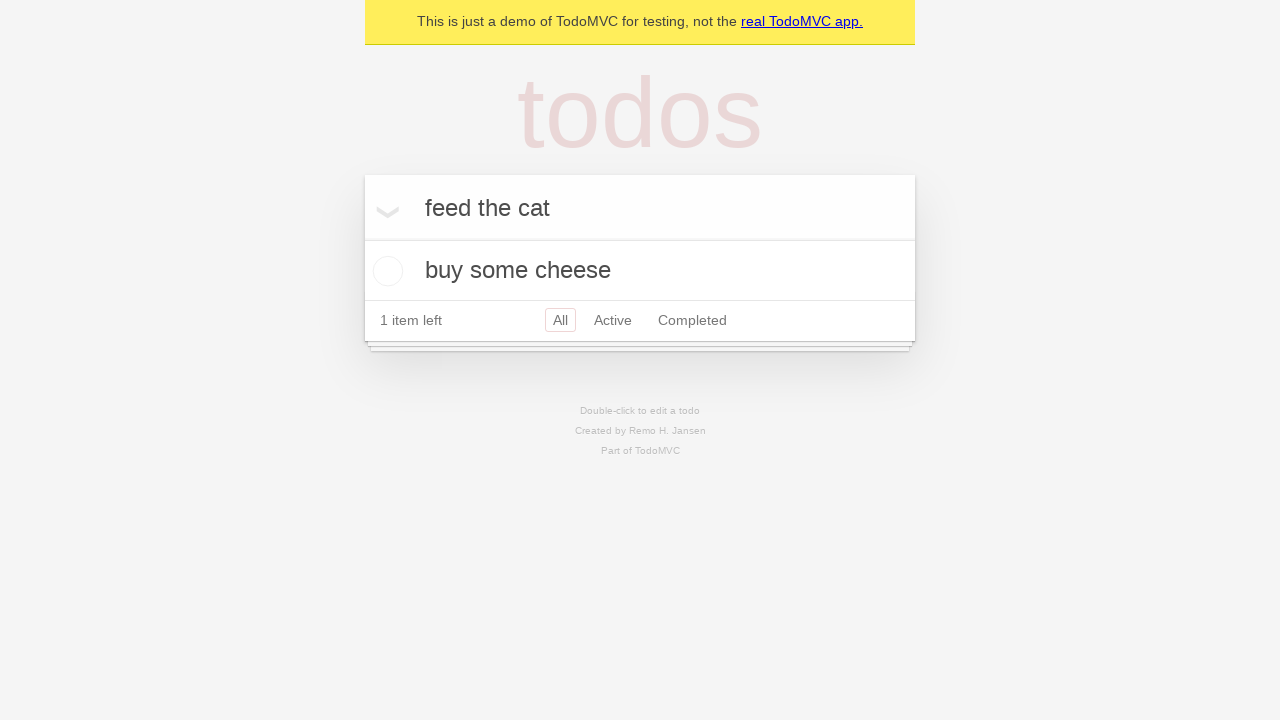

Pressed Enter to create second todo on .new-todo
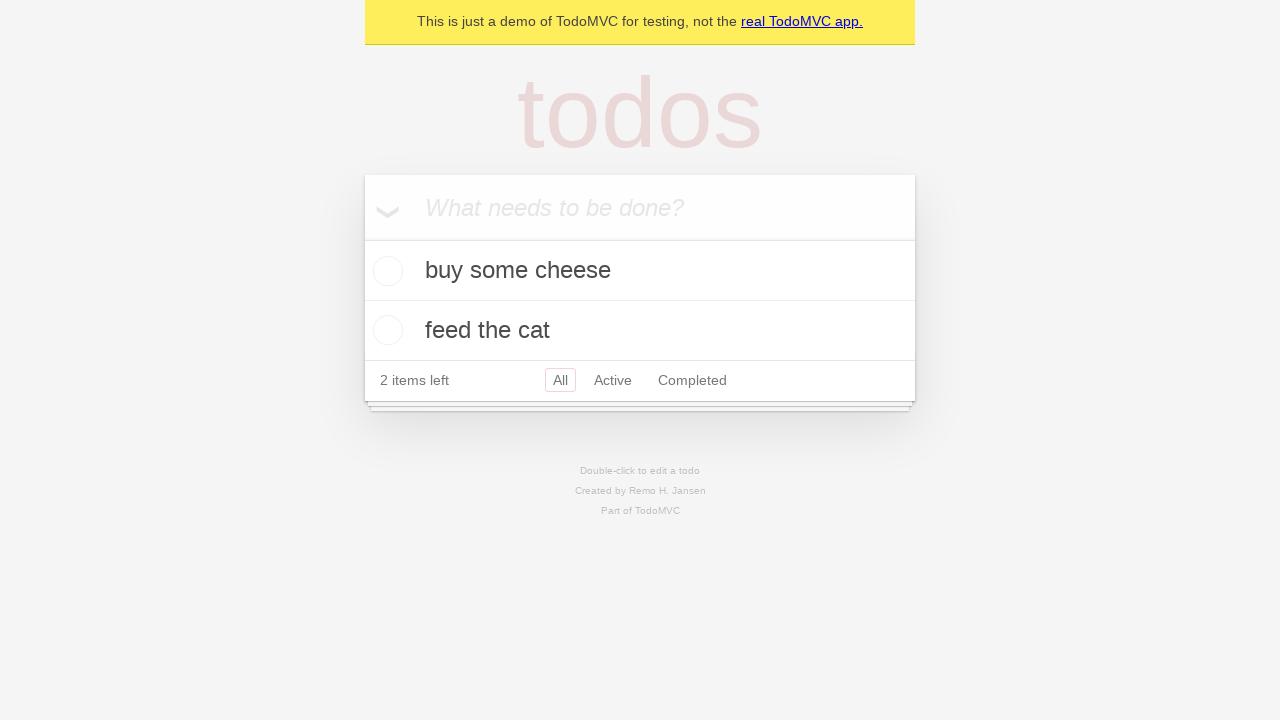

Filled new todo input with 'book a doctors appointment' on .new-todo
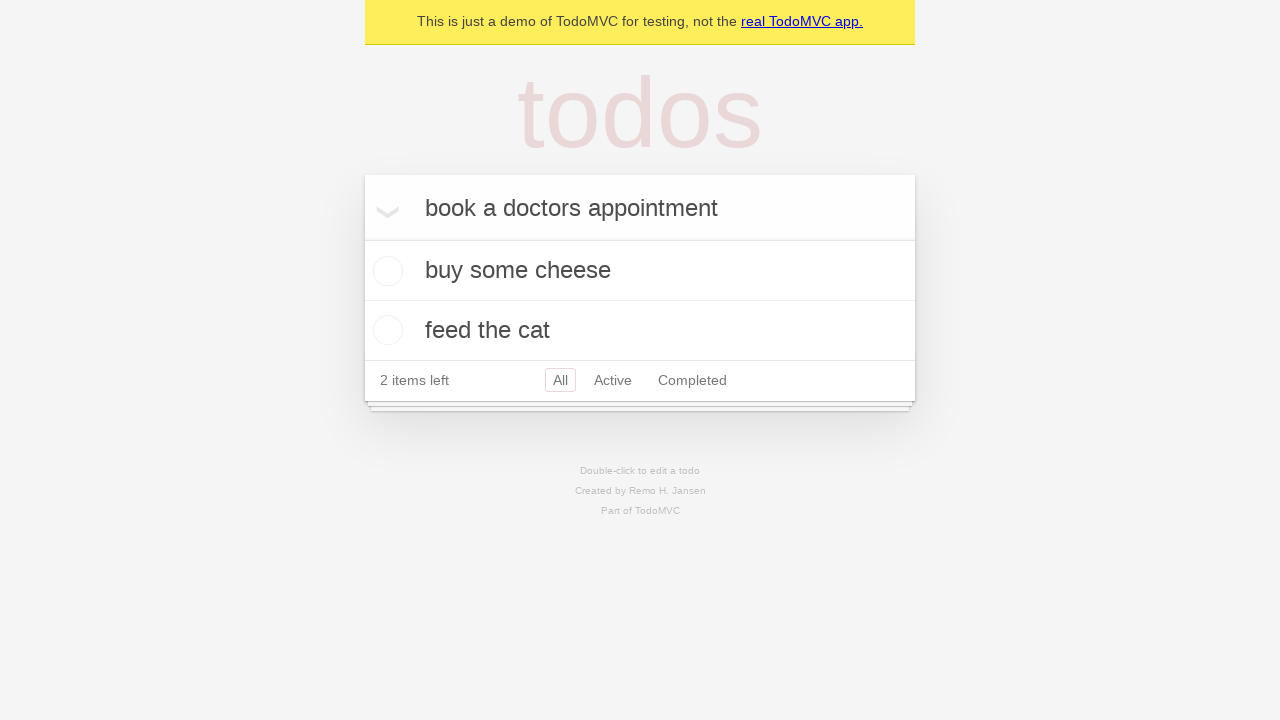

Pressed Enter to create third todo on .new-todo
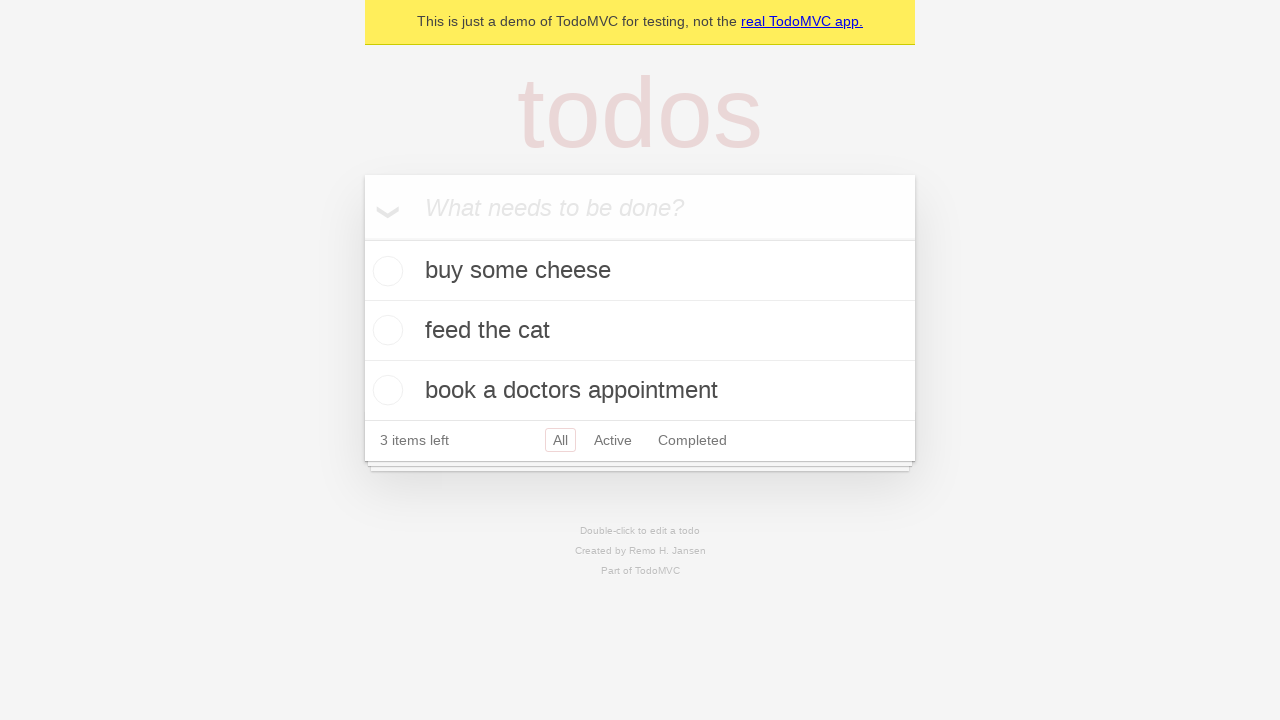

Checked the second todo item at (385, 330) on .todo-list li .toggle >> nth=1
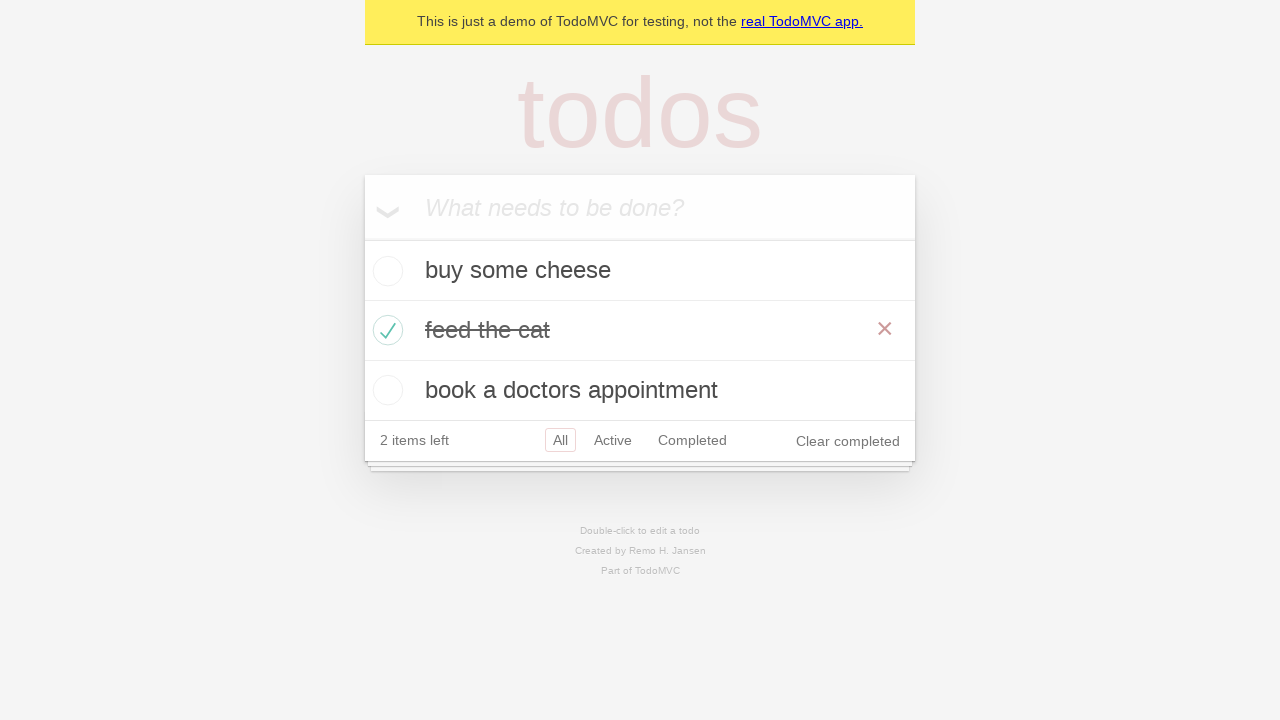

Clicked 'All' filter to view all todos at (560, 440) on .filters >> text=All
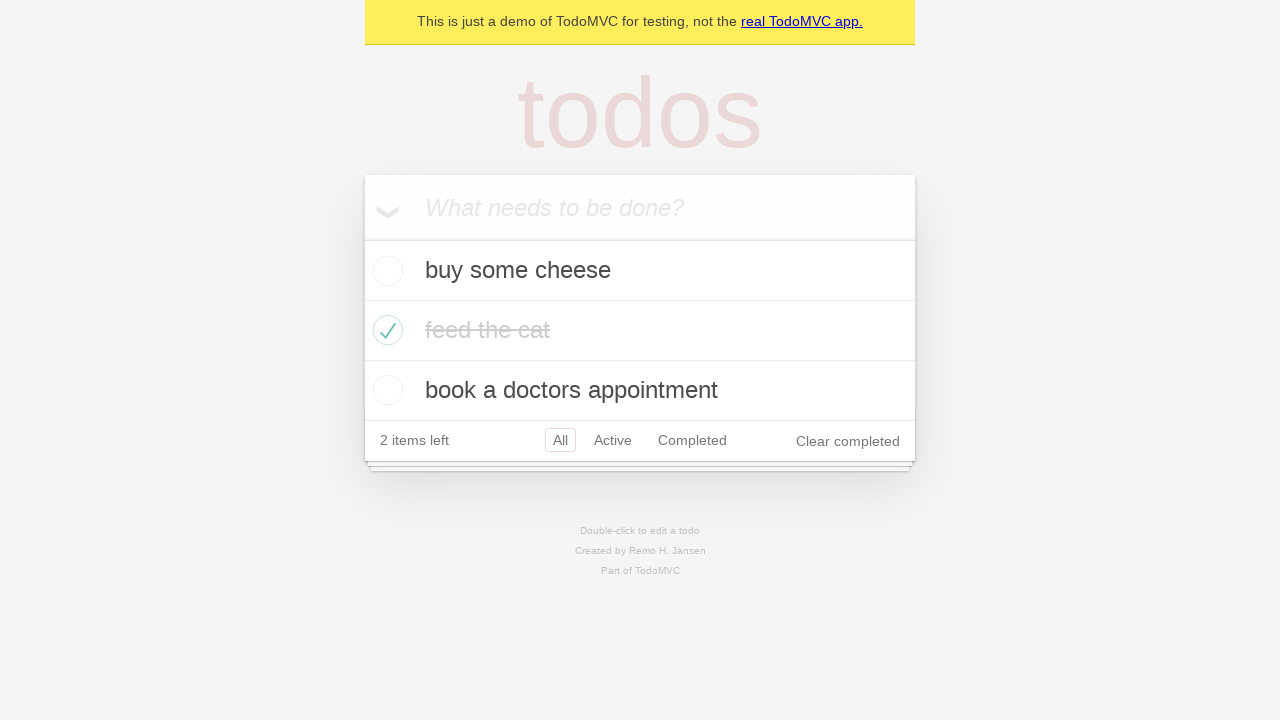

Clicked 'Active' filter to view active todos at (613, 440) on .filters >> text=Active
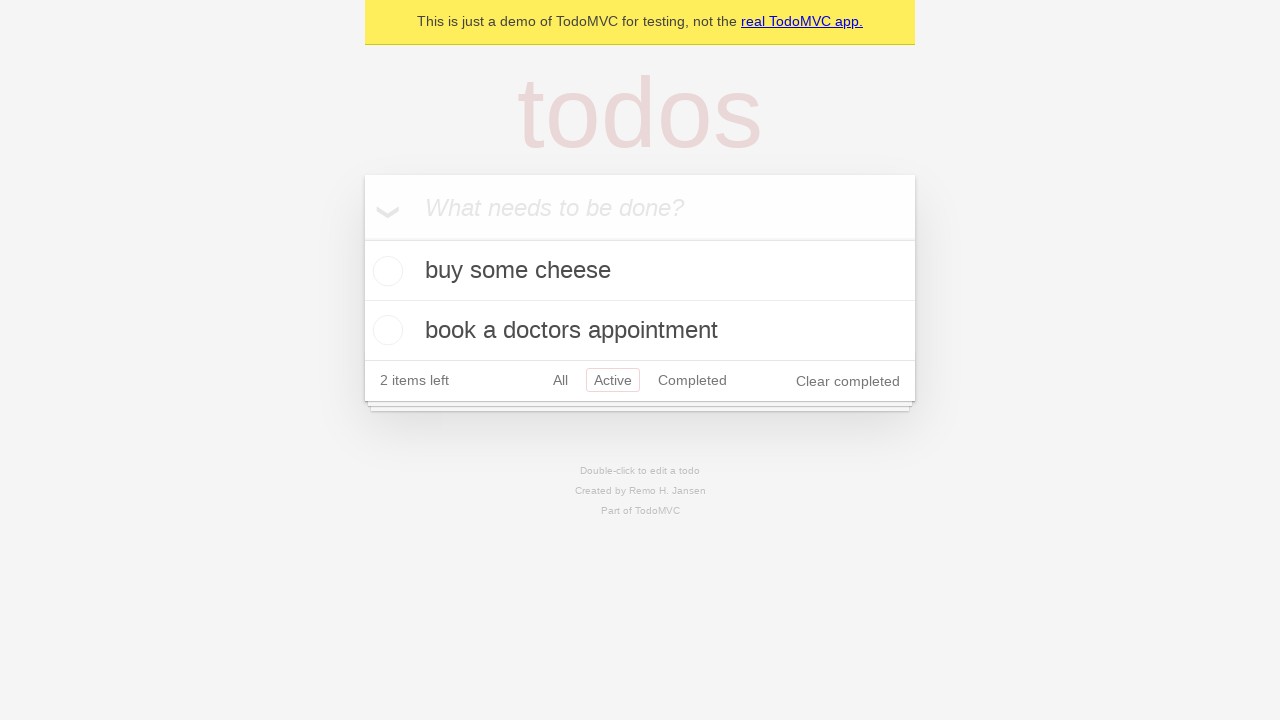

Clicked 'Completed' filter to view completed todos at (692, 380) on .filters >> text=Completed
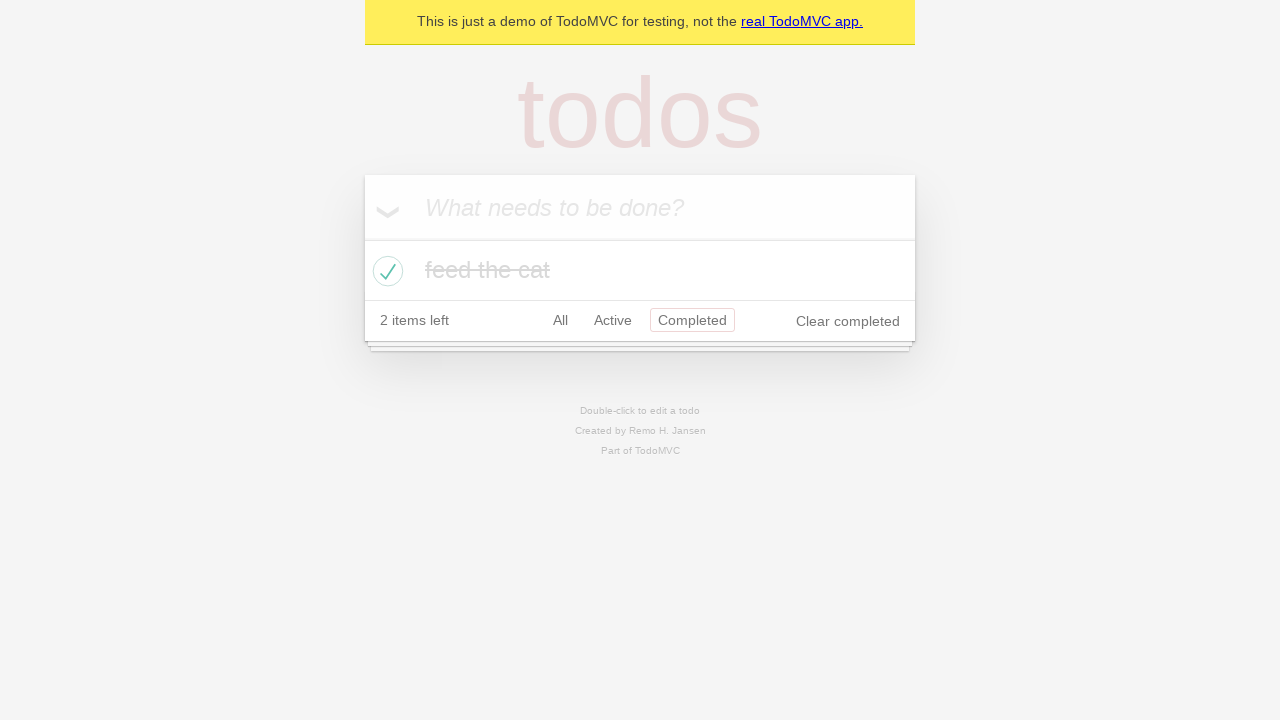

Navigated back to 'Active' filter using browser back button
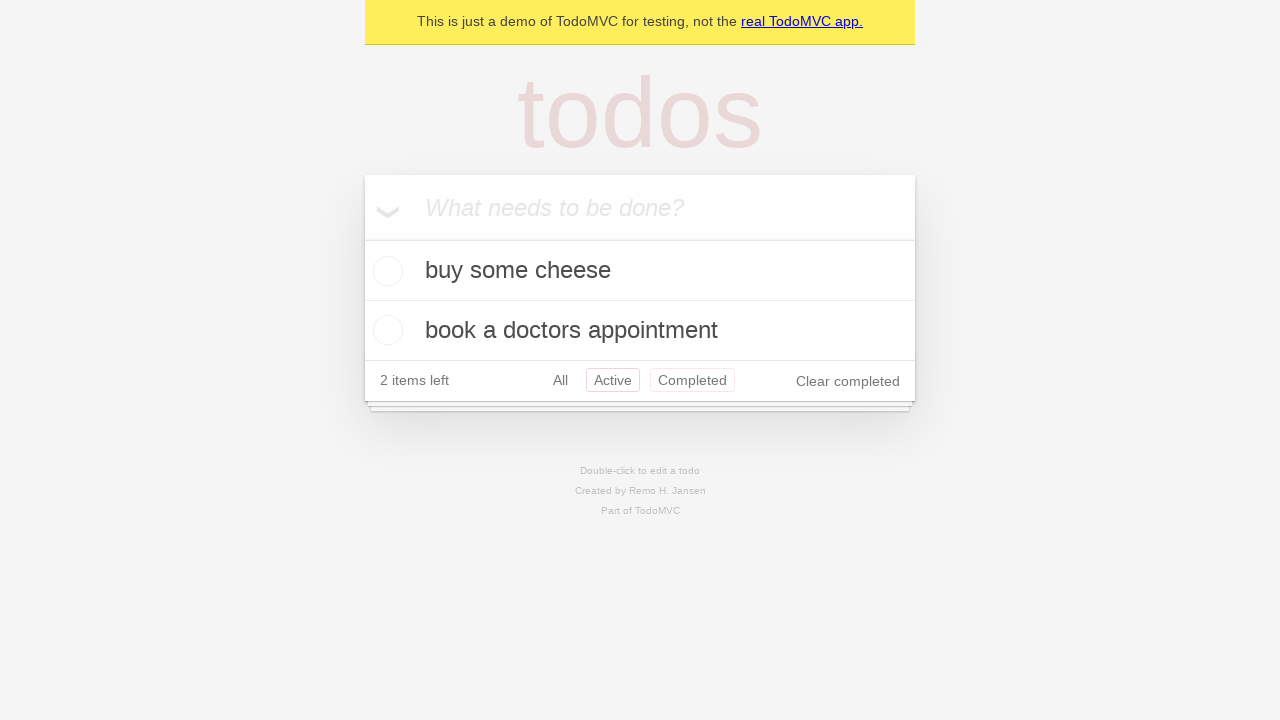

Navigated back to 'All' filter using browser back button
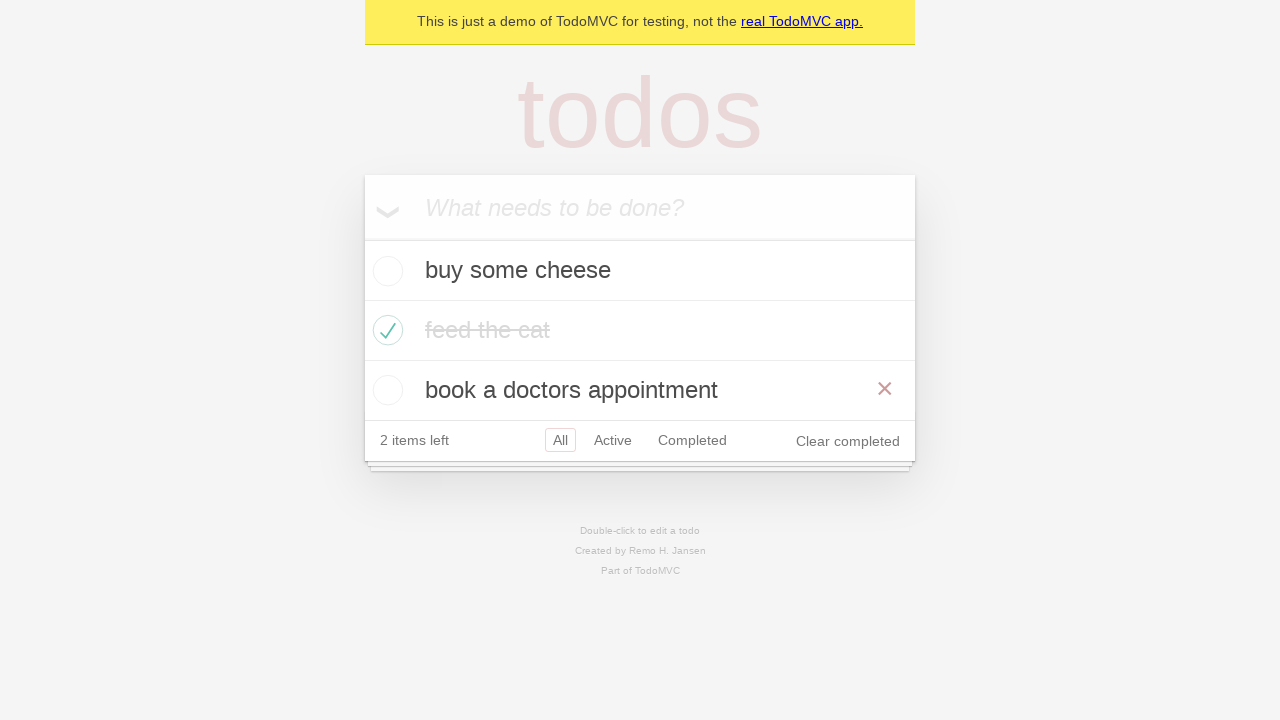

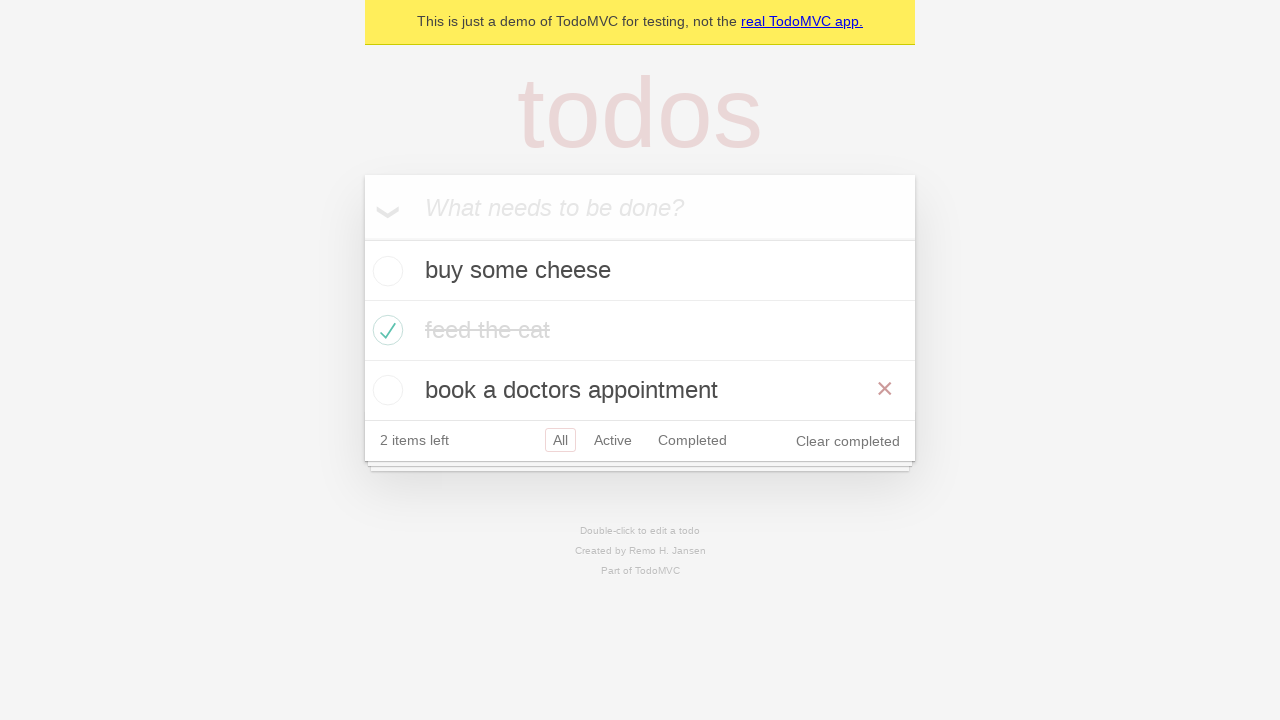